Tests a registration form by filling in first name, last name, and email fields, then submitting the form and verifying a success message is displayed.

Starting URL: http://suninjuly.github.io/registration1.html

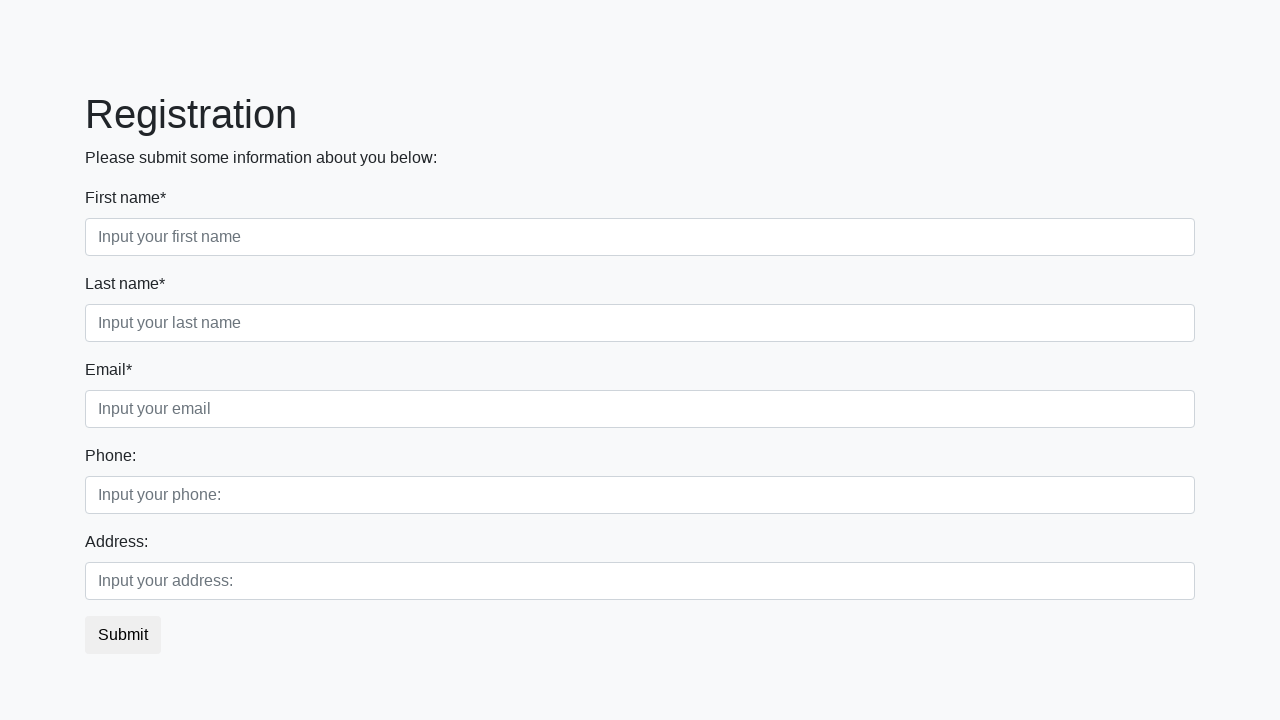

Filled first name field with 'Ivan' on [placeholder='Input your first name']
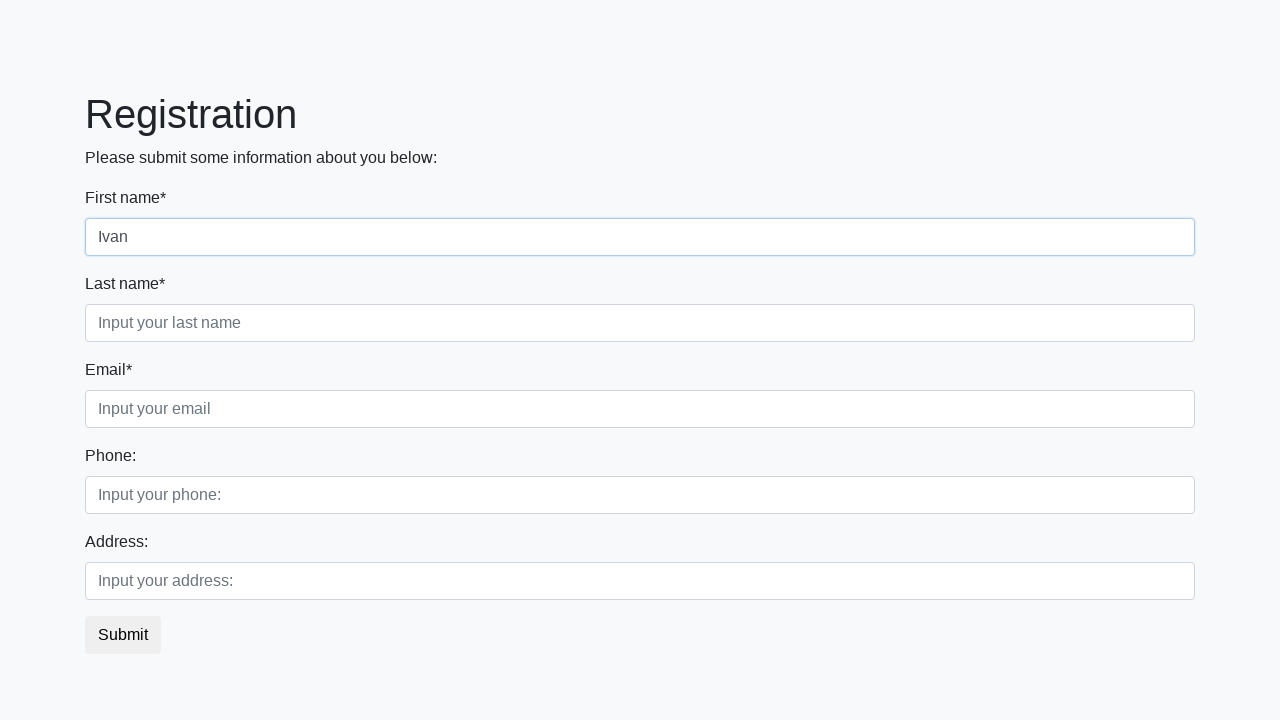

Filled last name field with 'Petrov' on [placeholder='Input your last name']
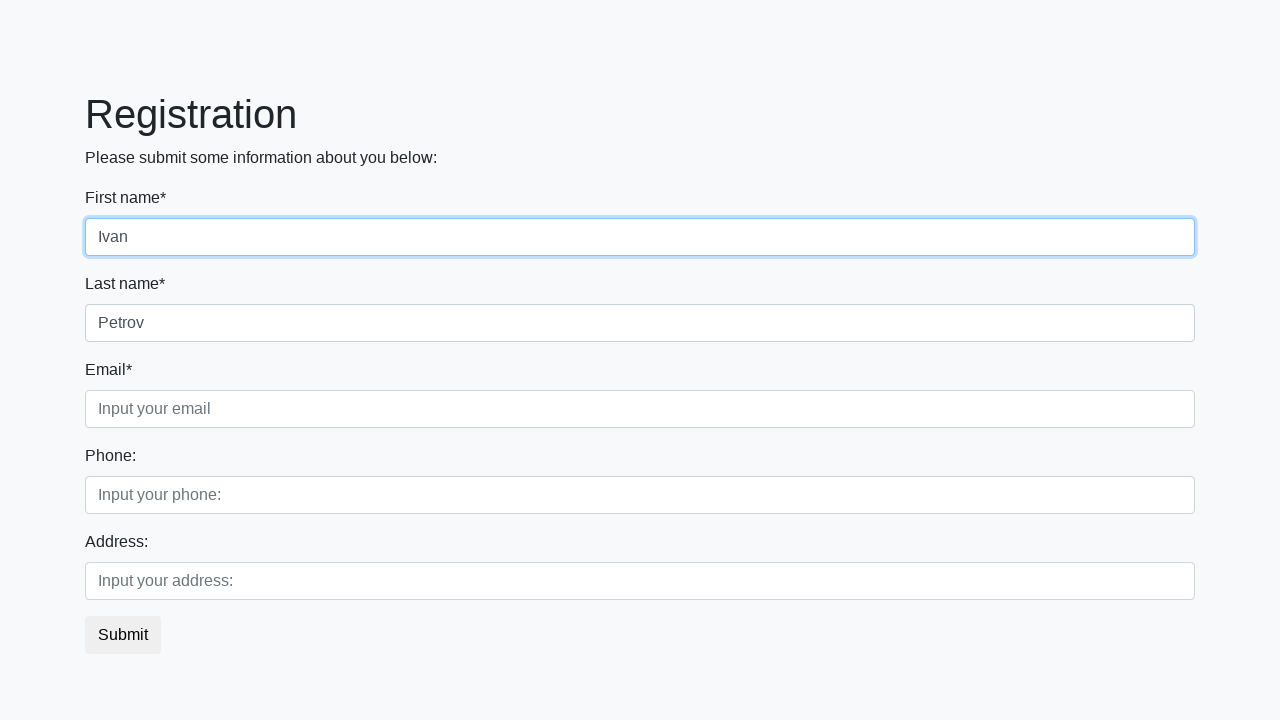

Filled email field with 'mail@mail.net' on [placeholder='Input your email']
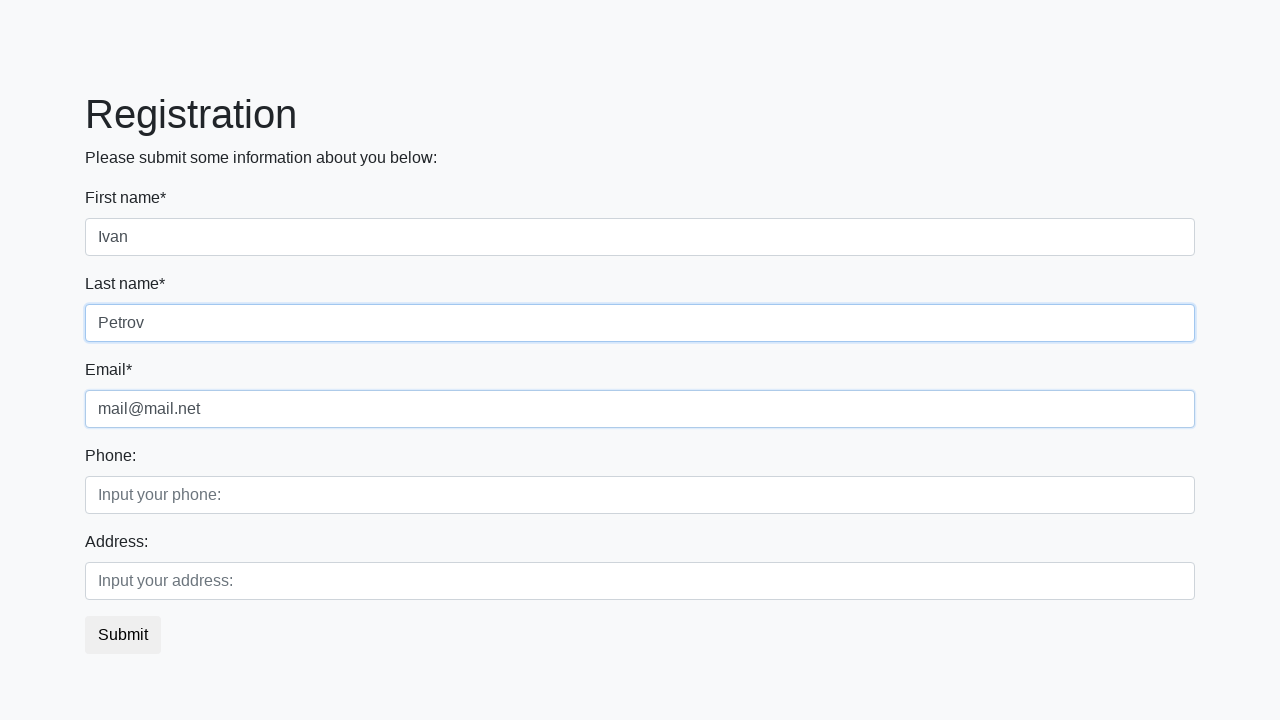

Clicked submit button to register at (123, 635) on button.btn
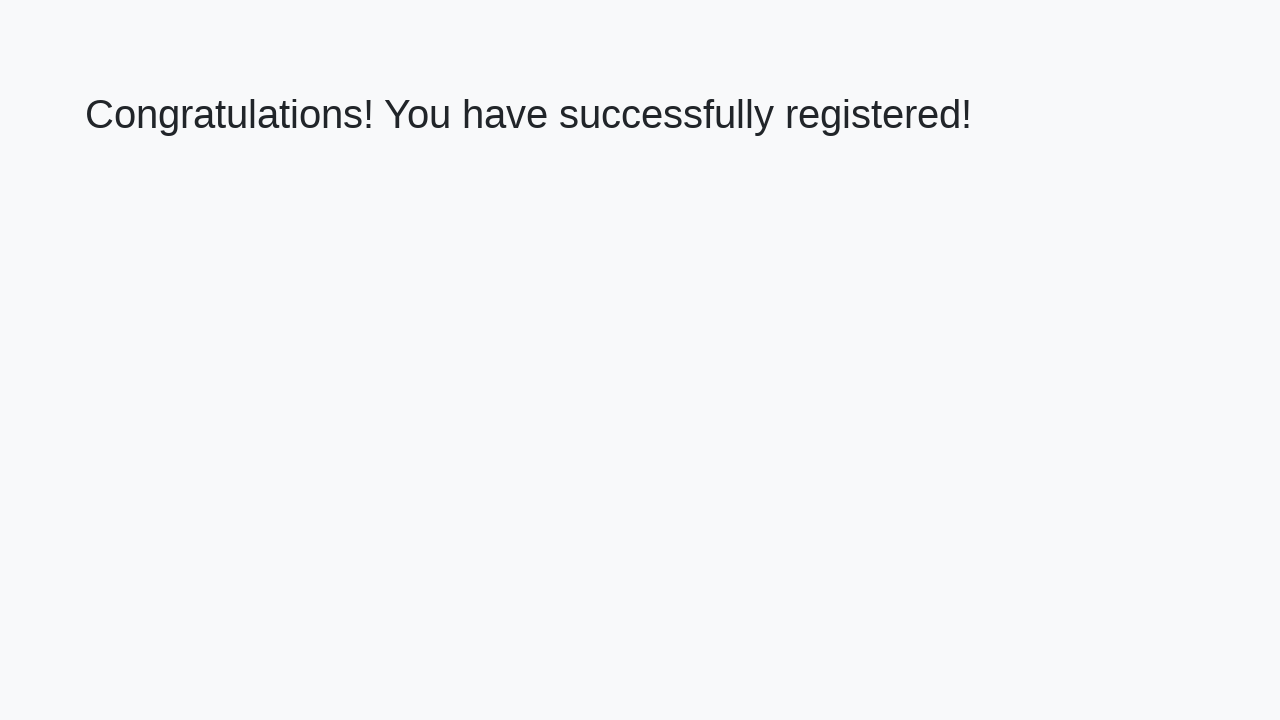

Success message heading appeared
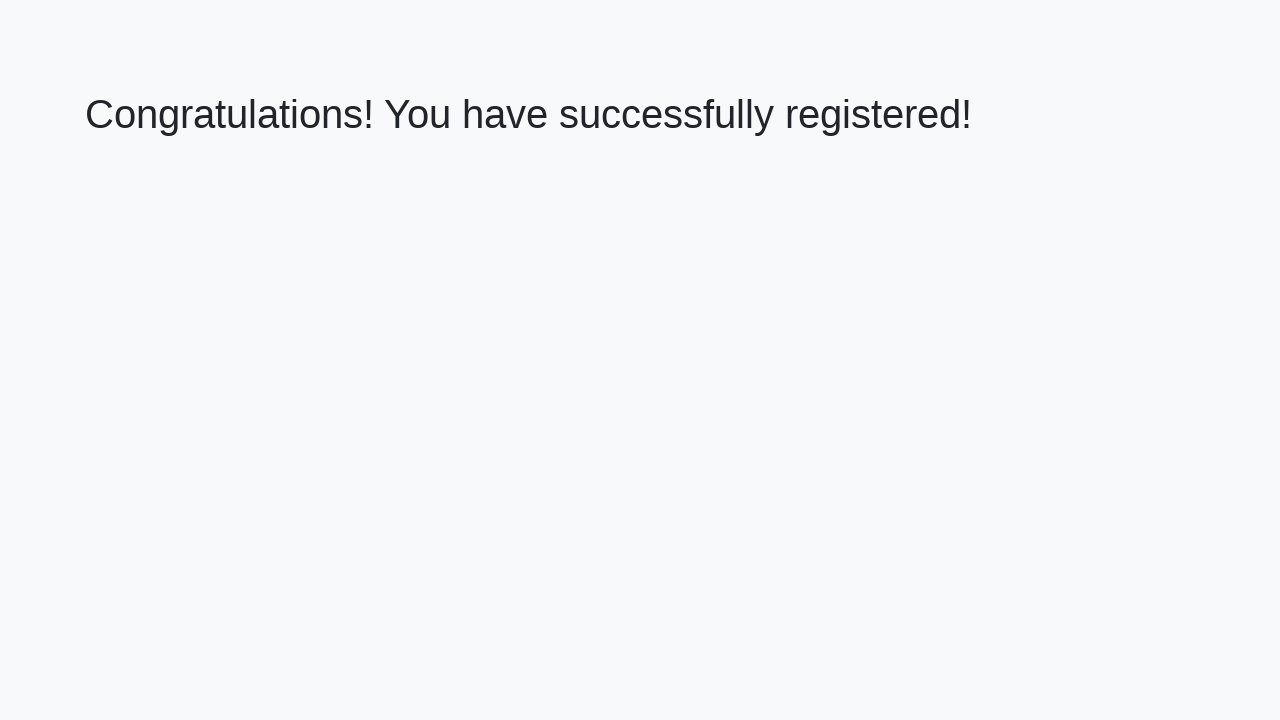

Retrieved success message text
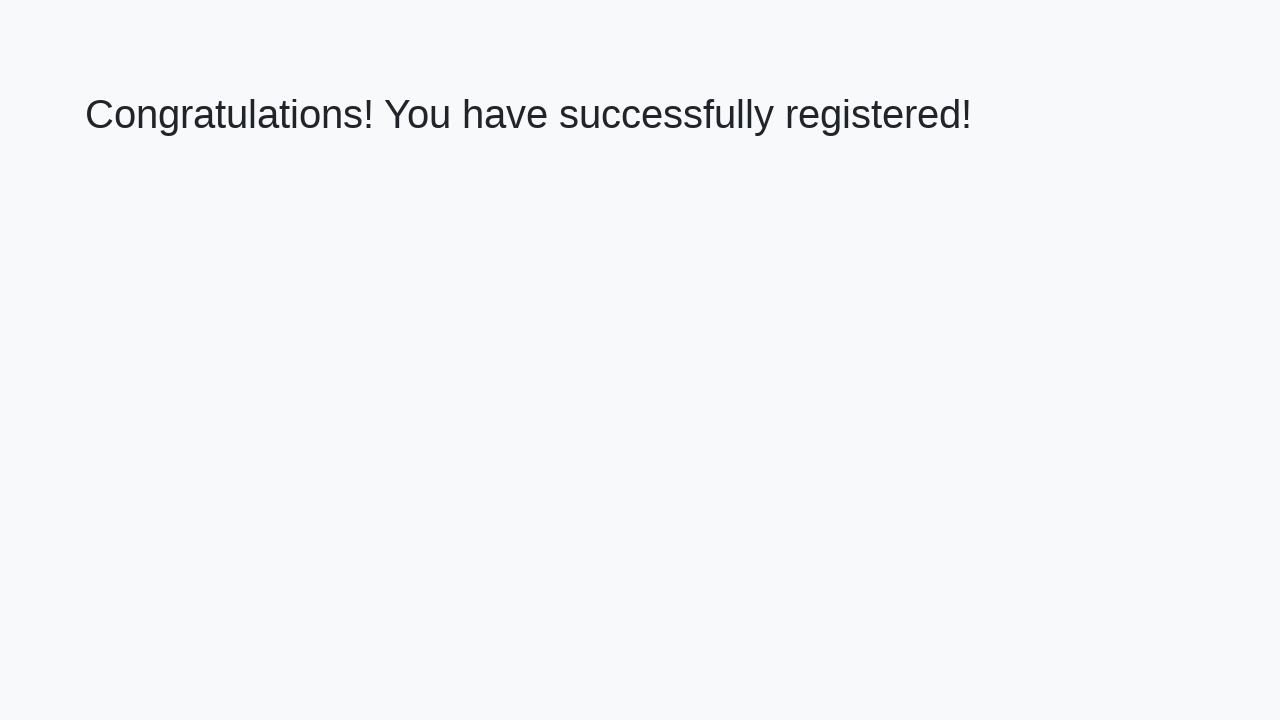

Verified success message matches expected text
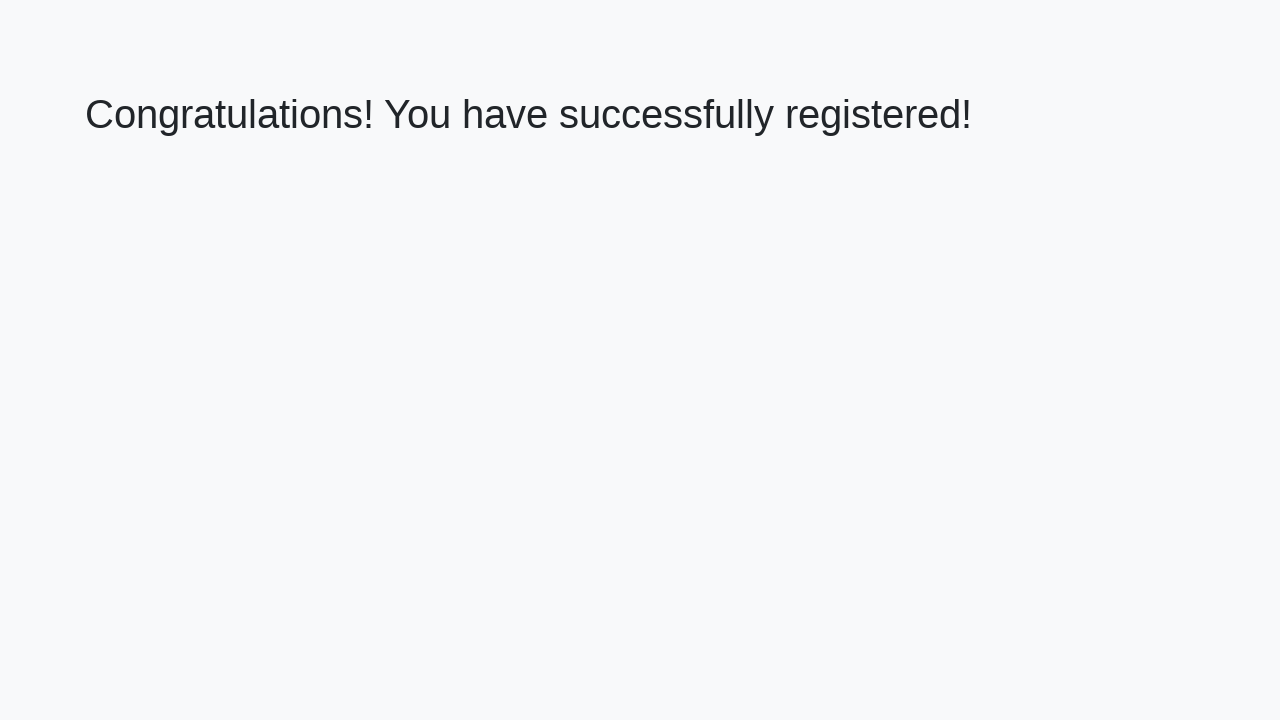

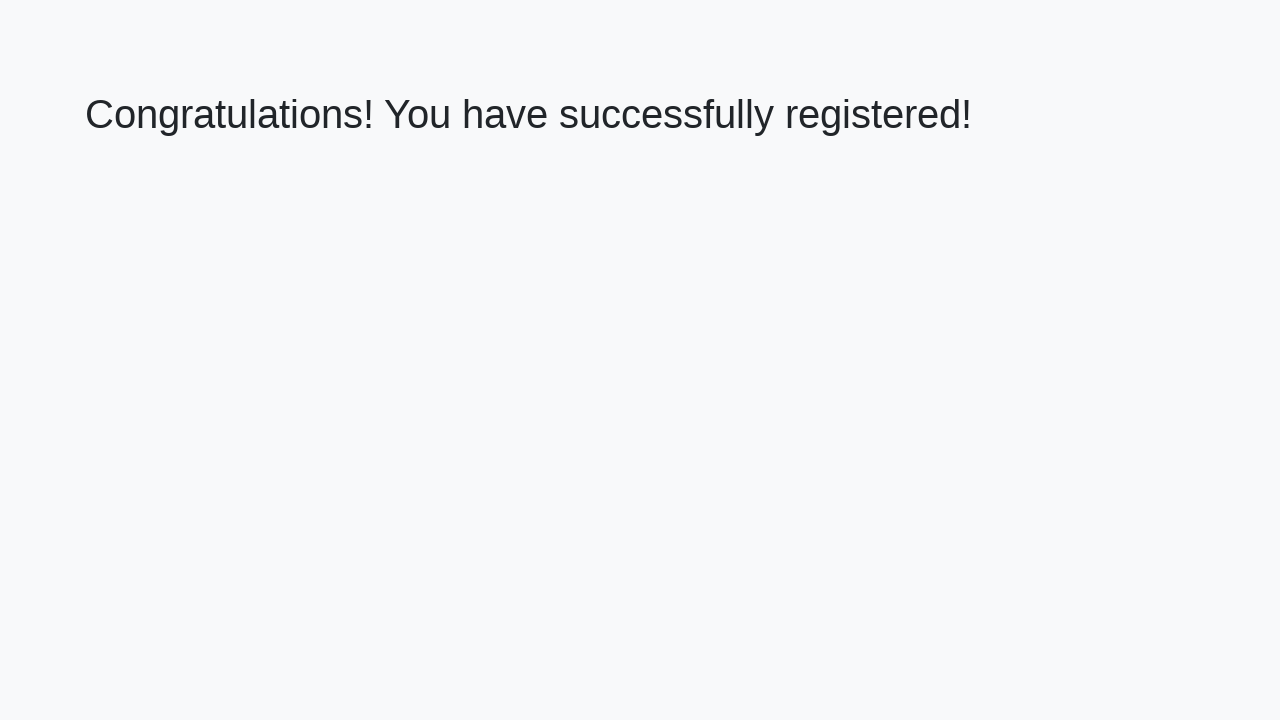